Tests table sorting functionality by clicking a column header to sort, then verifies the sort order. Also tests pagination by navigating through pages to find a specific item (Rice).

Starting URL: https://rahulshettyacademy.com/greenkart/#/offers

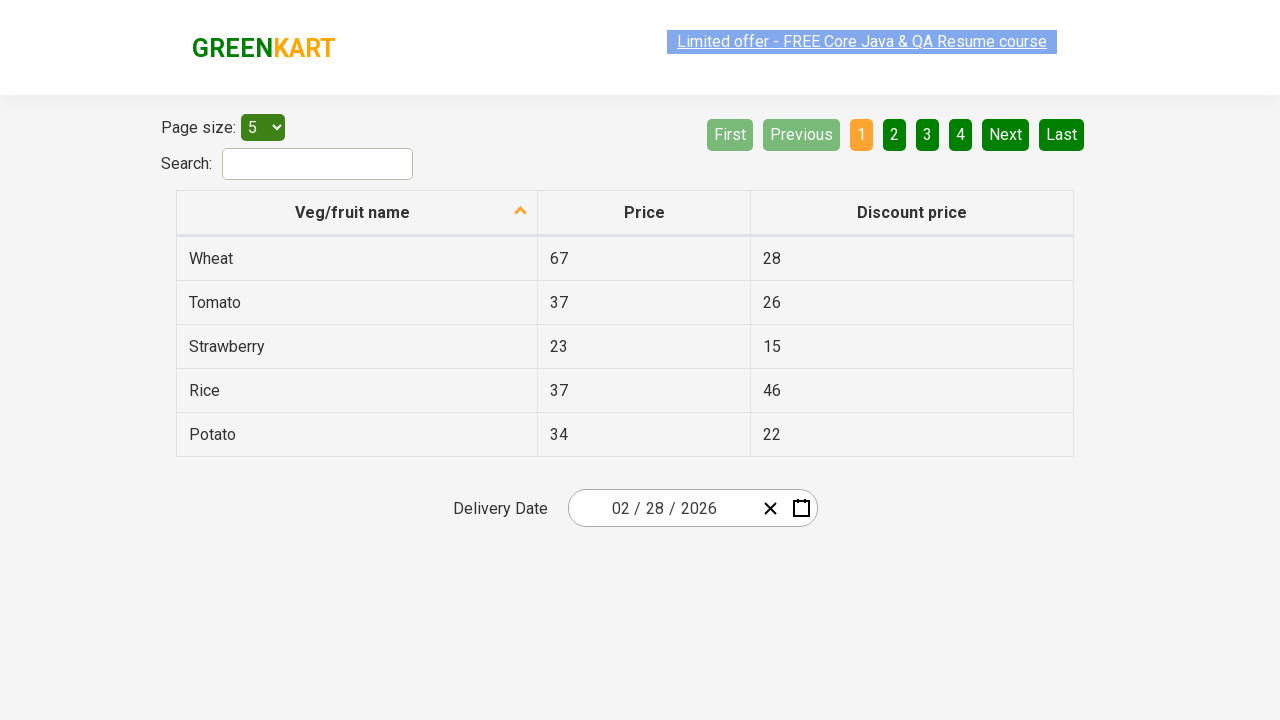

Clicked first column header to sort table at (357, 213) on xpath=//tr/th[1]
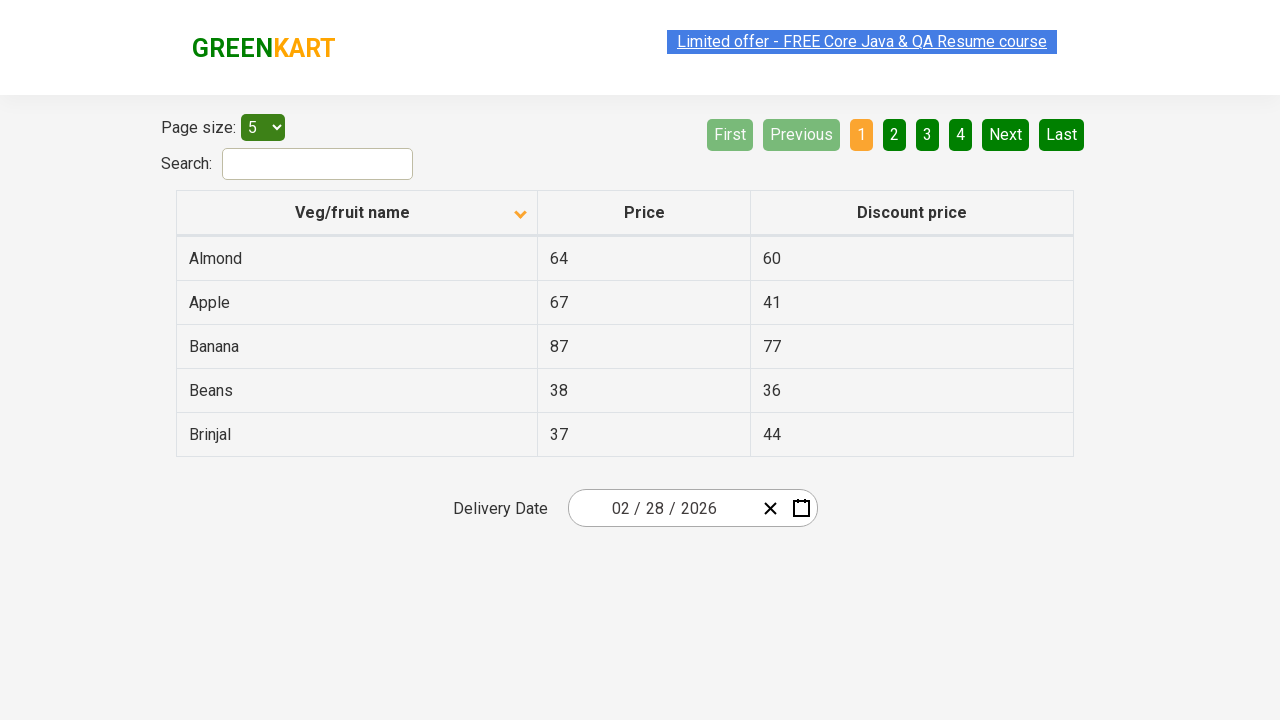

Table loaded and first column cell is visible
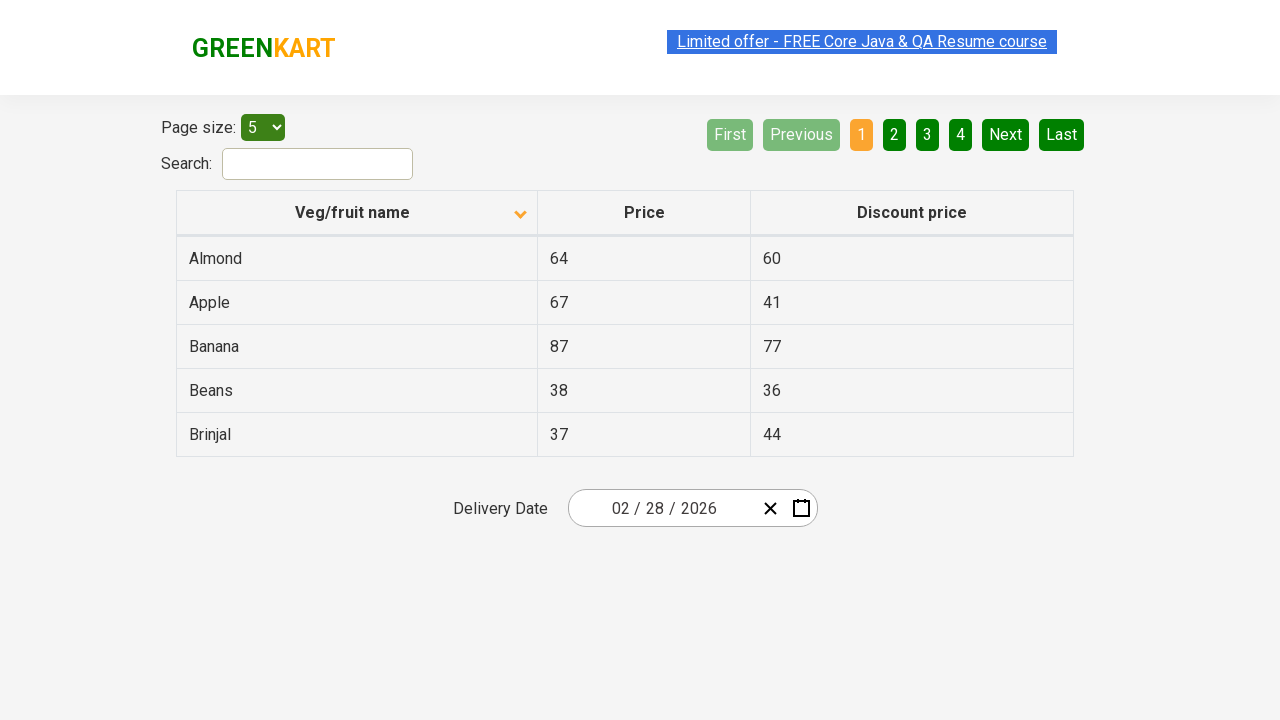

Retrieved all items from first column for sorting verification
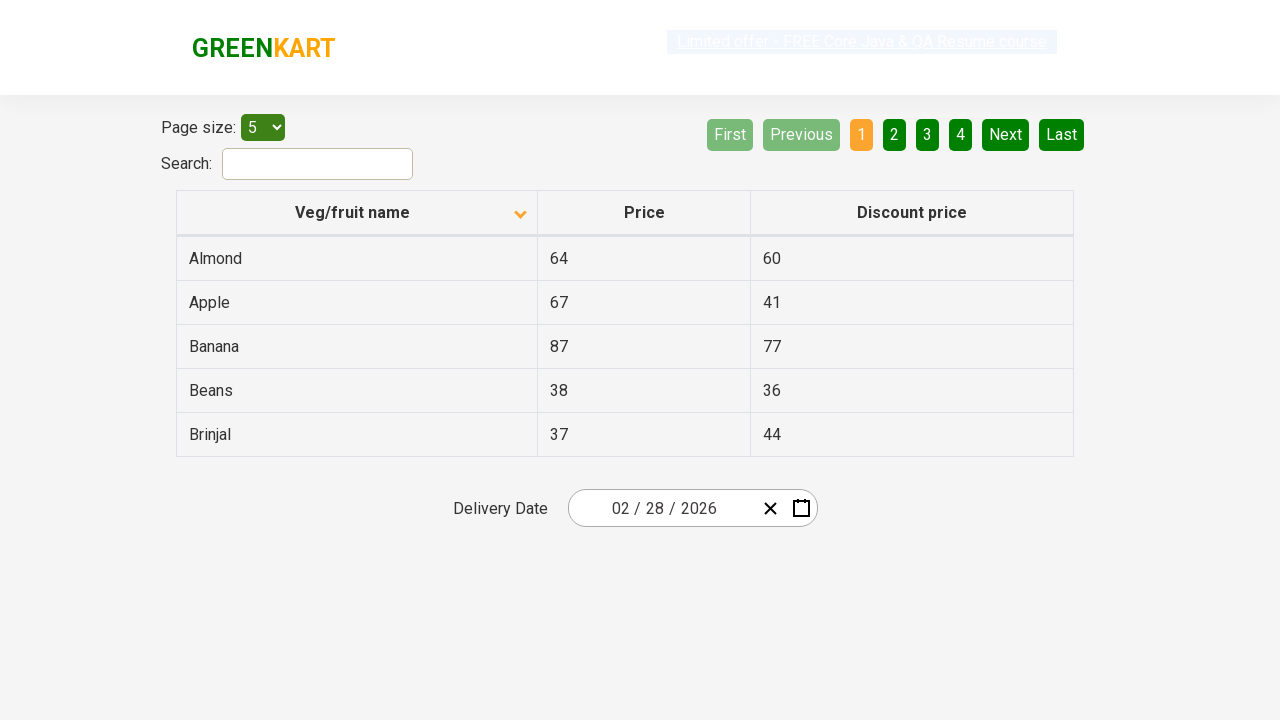

Verified that table is sorted alphabetically
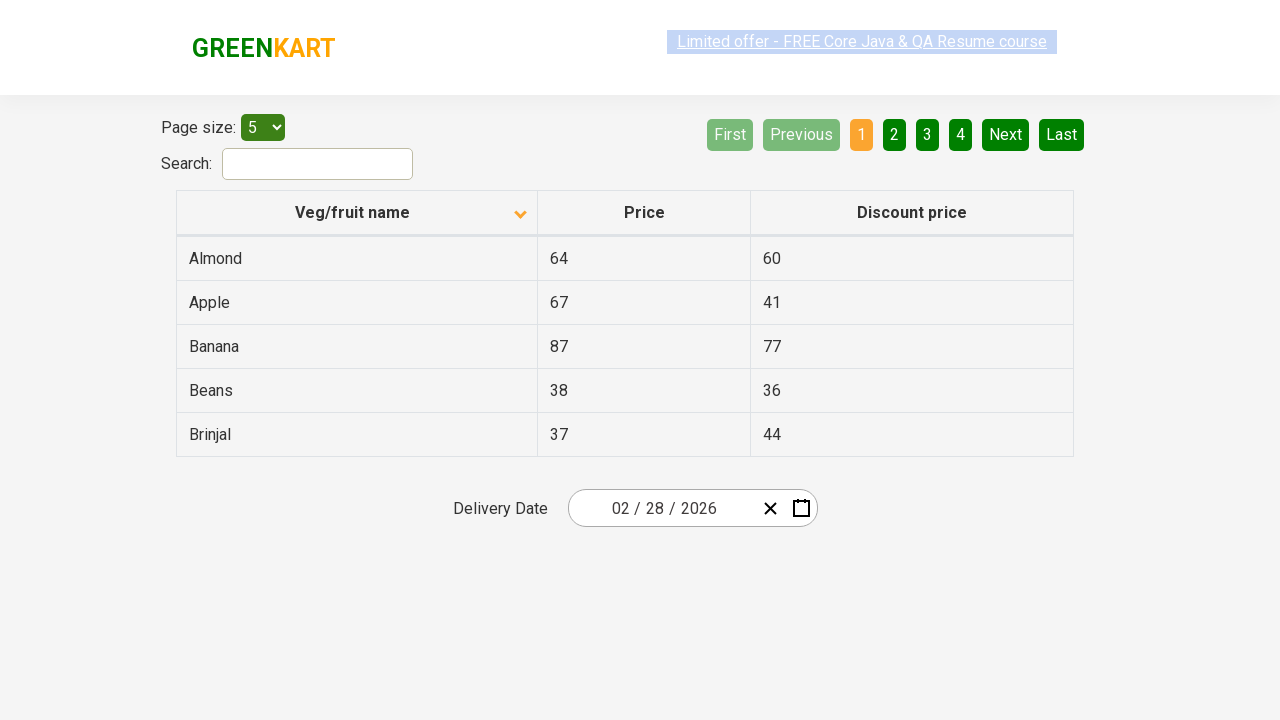

Clicked next page button to continue pagination at (1006, 134) on [aria-label='Next']
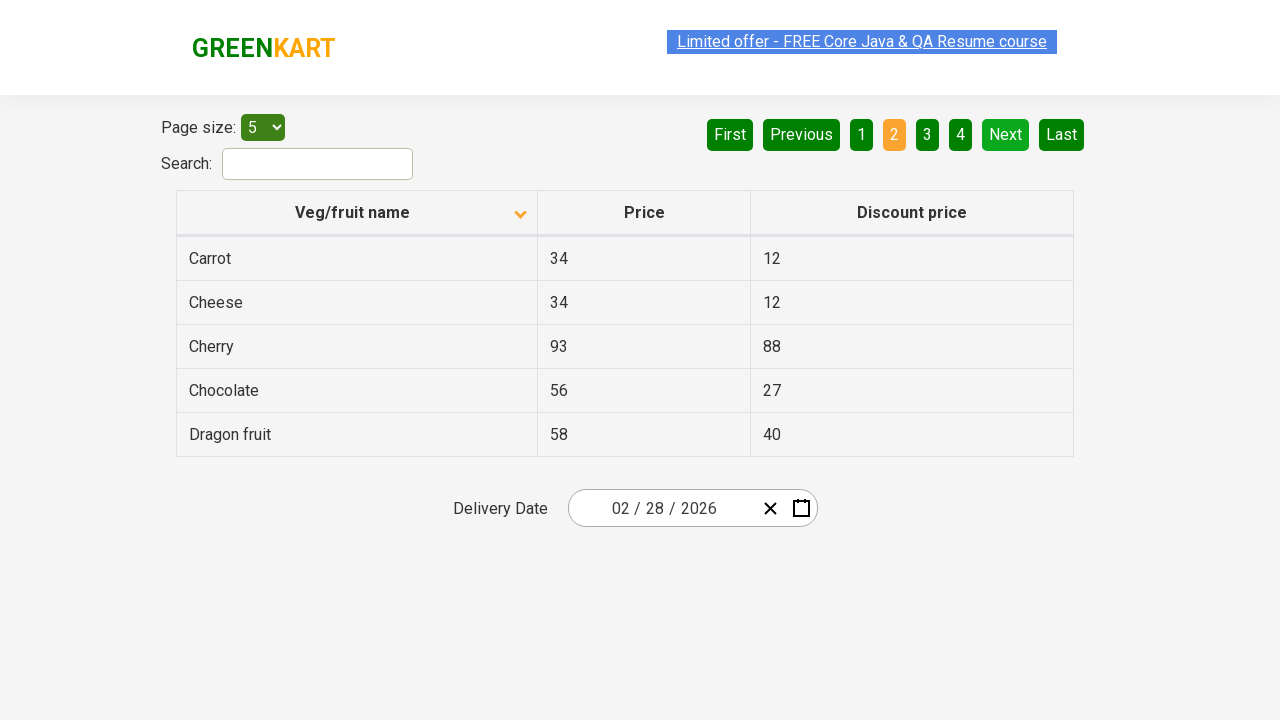

Waited for page transition after clicking next
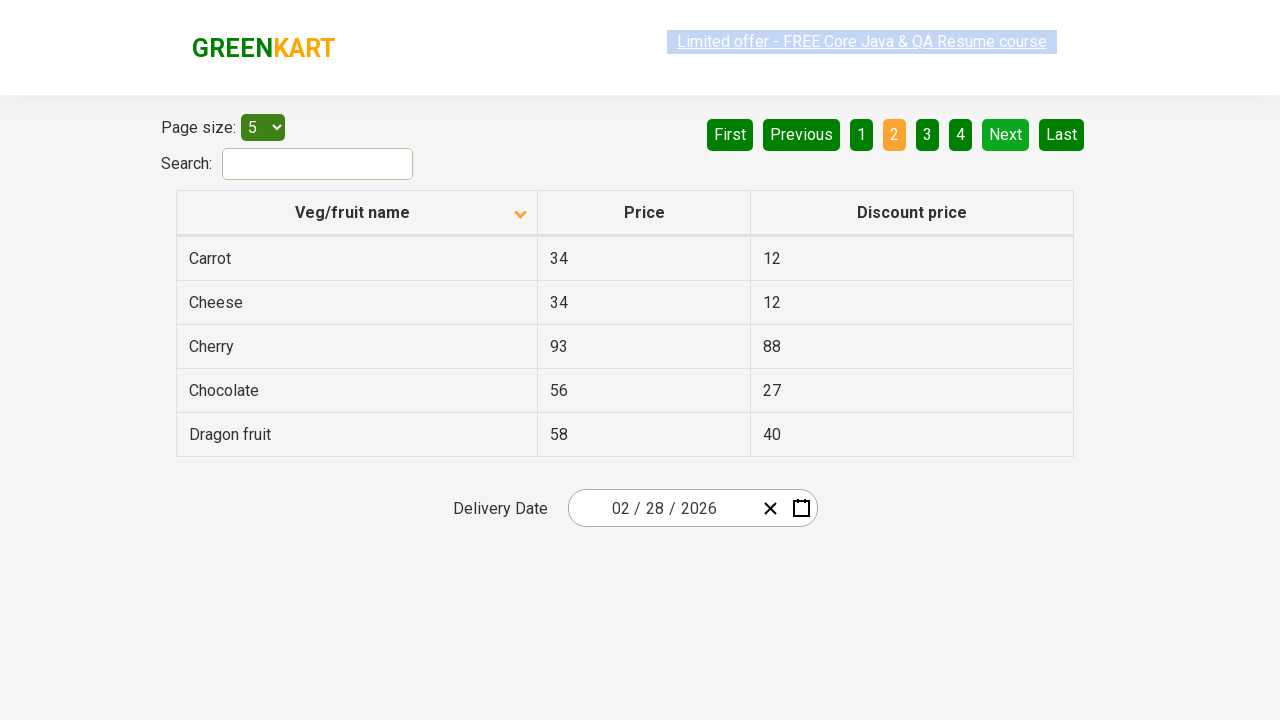

Clicked next page button to continue pagination at (1006, 134) on [aria-label='Next']
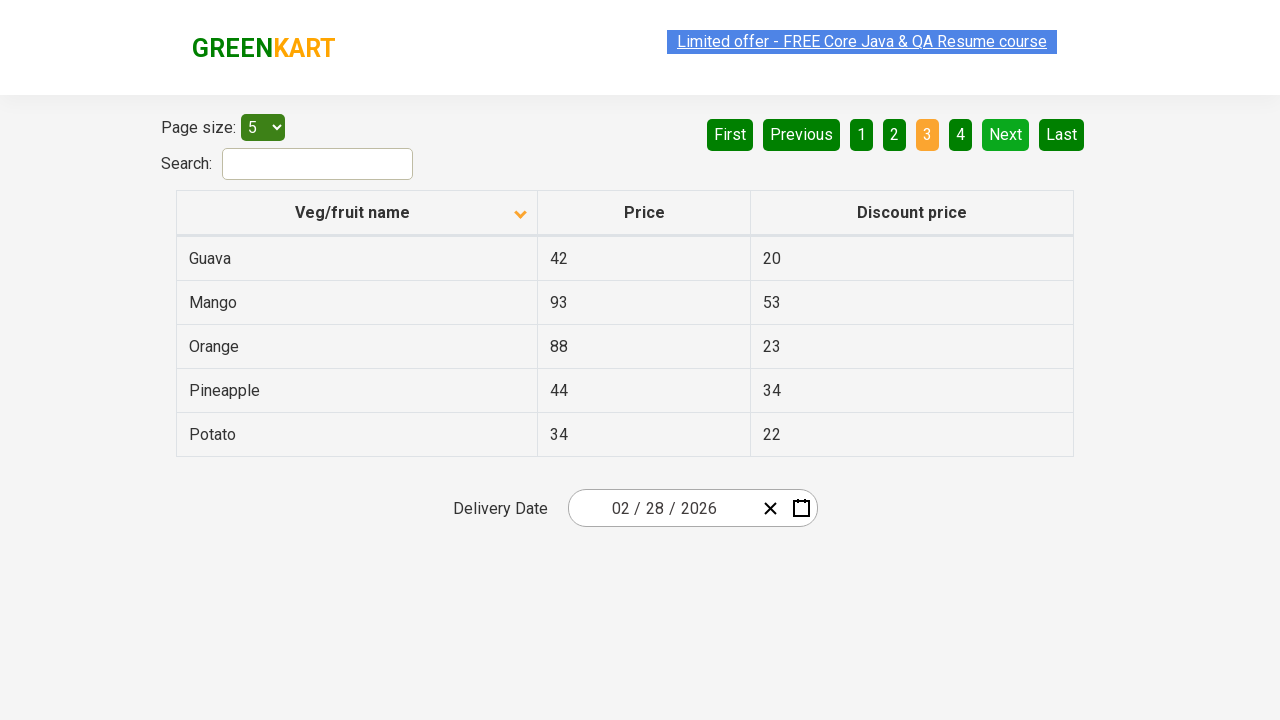

Waited for page transition after clicking next
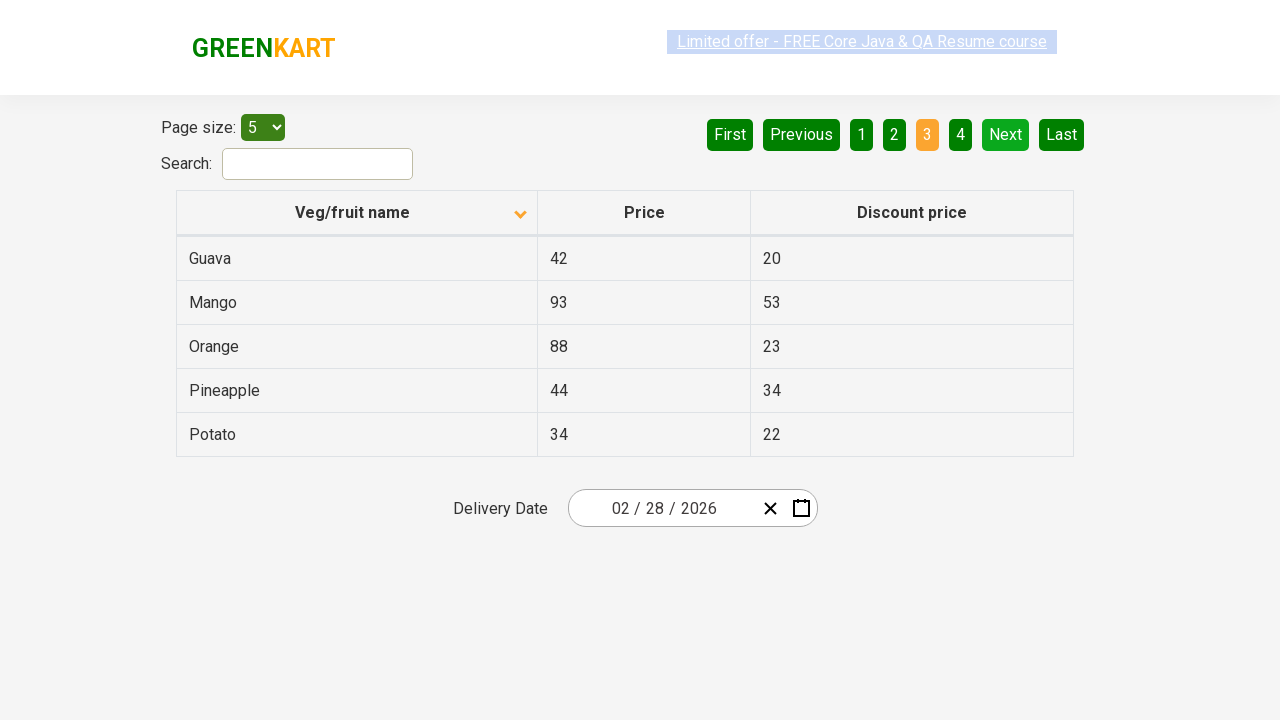

Clicked next page button to continue pagination at (1006, 134) on [aria-label='Next']
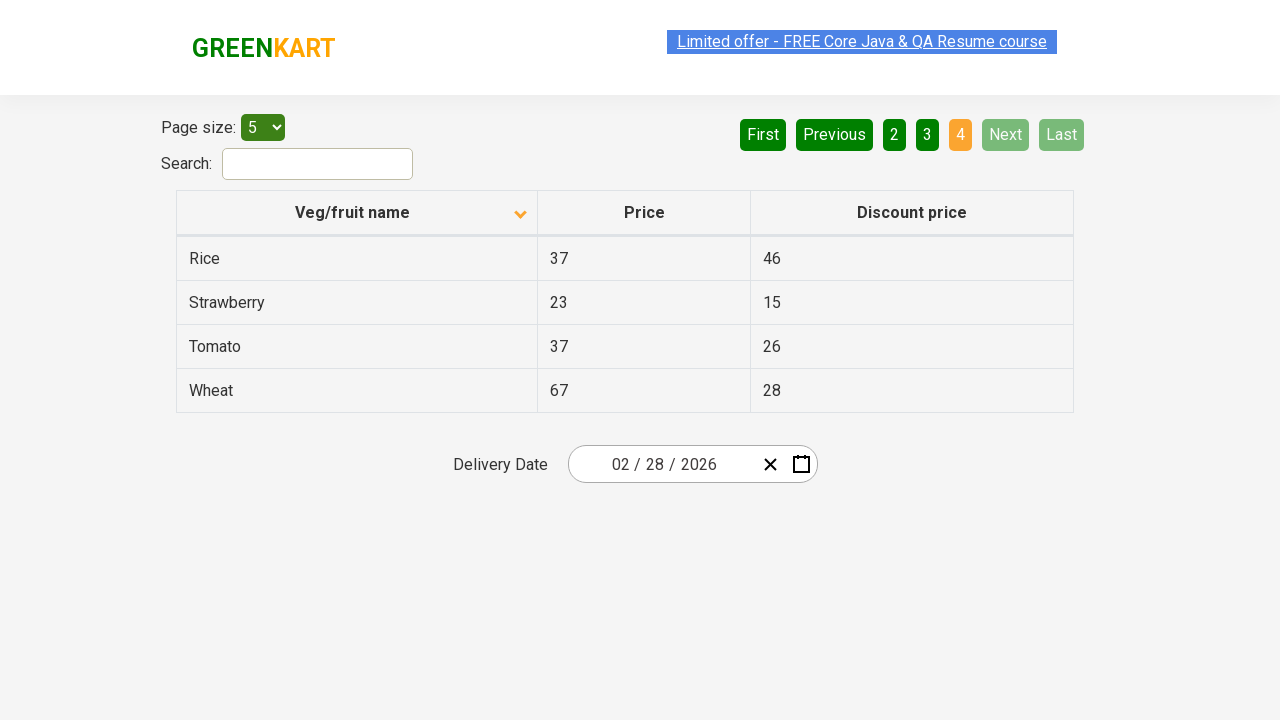

Waited for page transition after clicking next
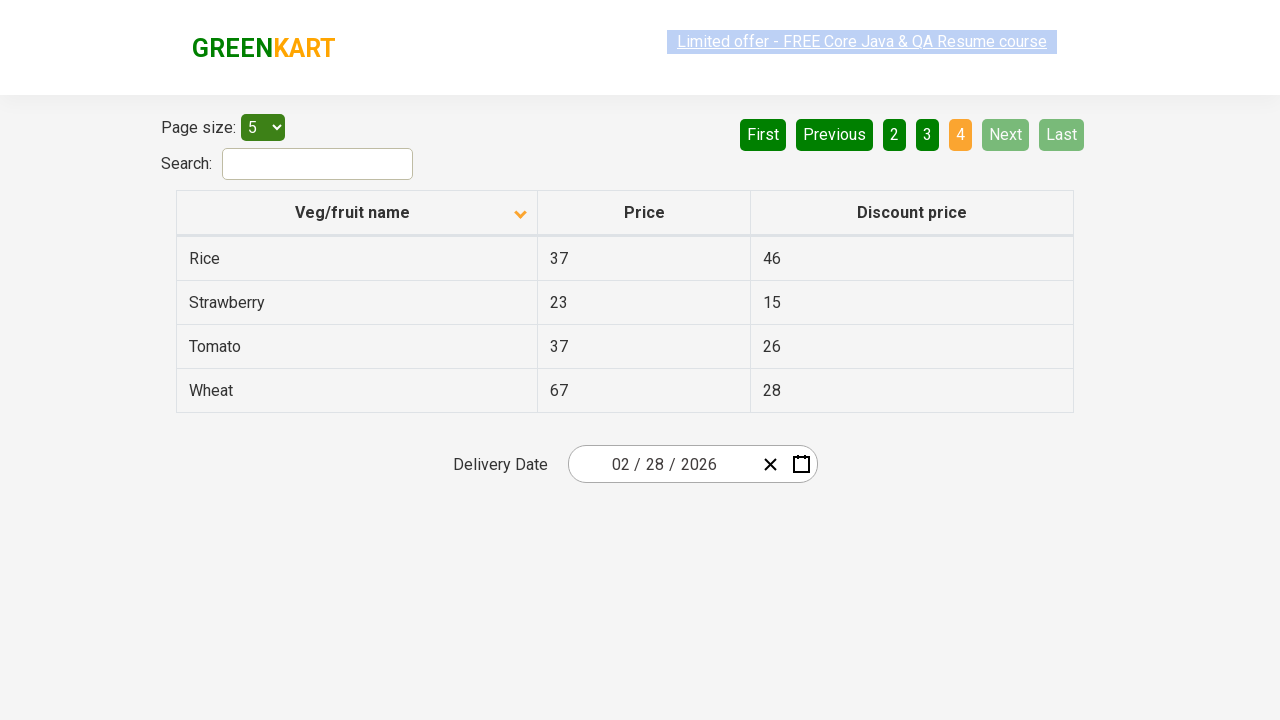

Found 'Rice' item in the current page
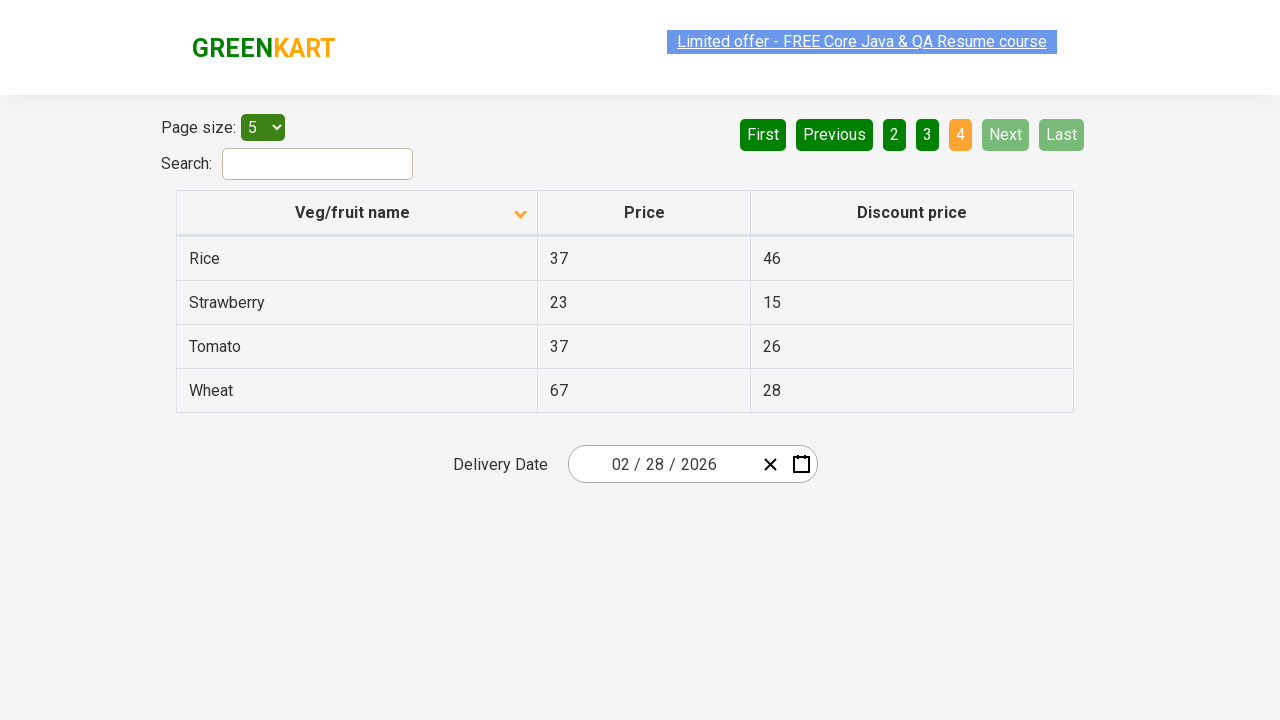

Confirmed that 'Rice' item was found after pagination
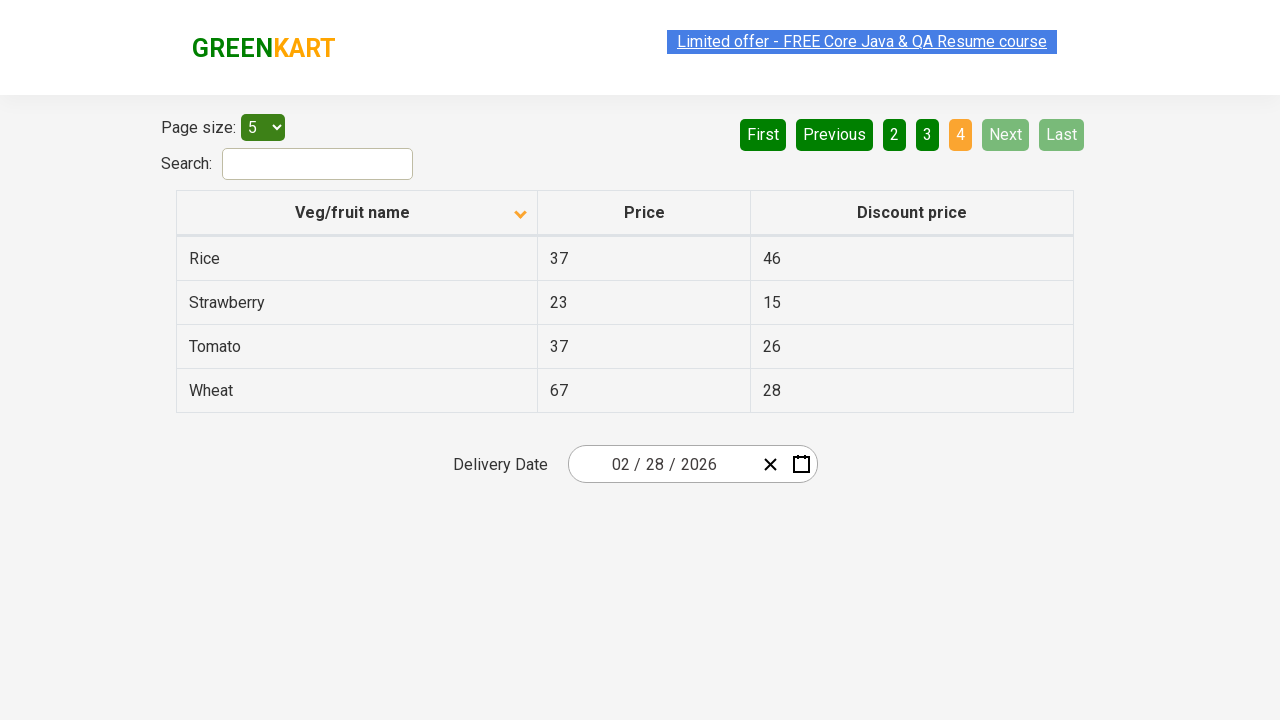

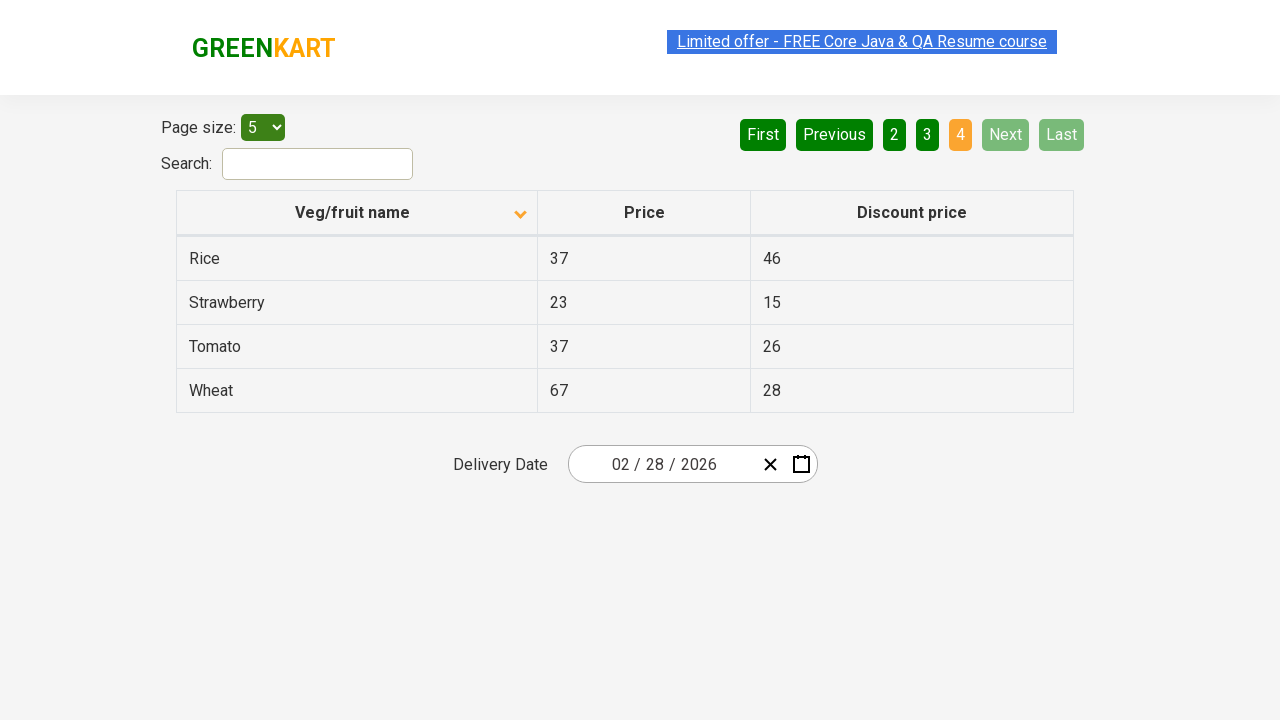